Tests synchronization by clicking a "rendered" button and waiting for a finish element to appear

Starting URL: https://atidcollege.co.il/Xamples/ex_synchronization.html

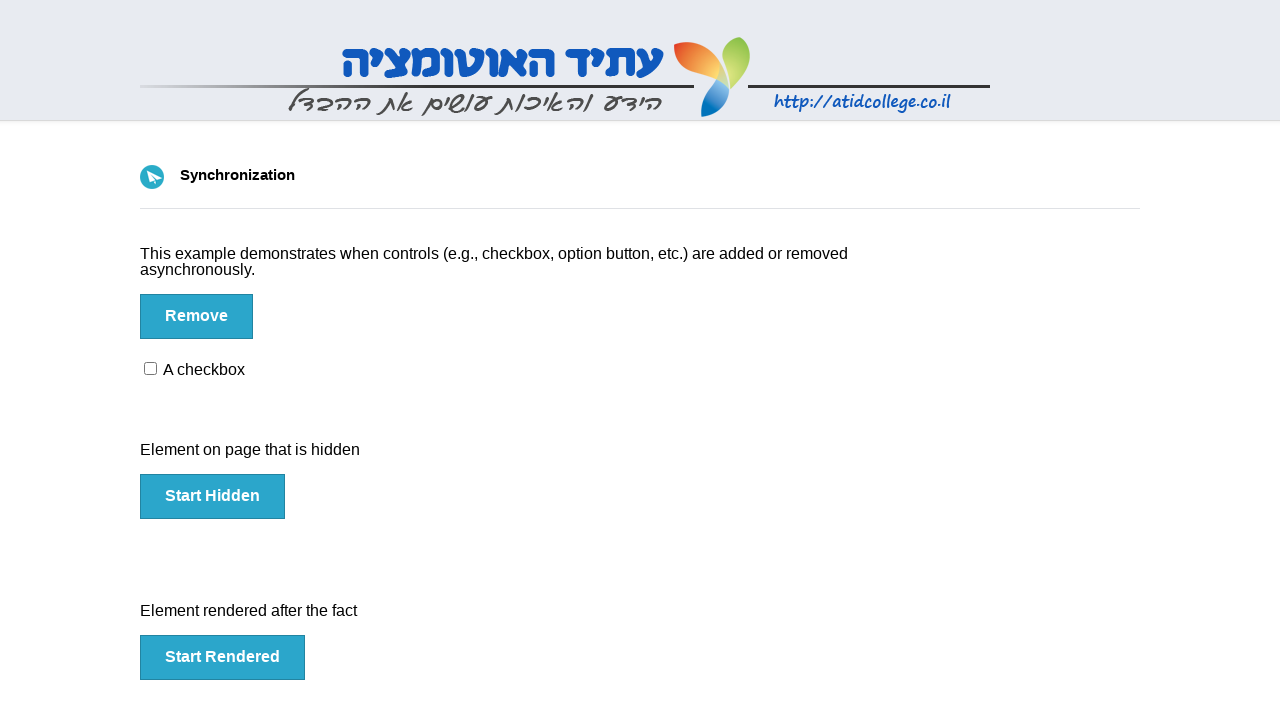

Clicked 'rendered' button to trigger synchronization at (222, 658) on #rendered
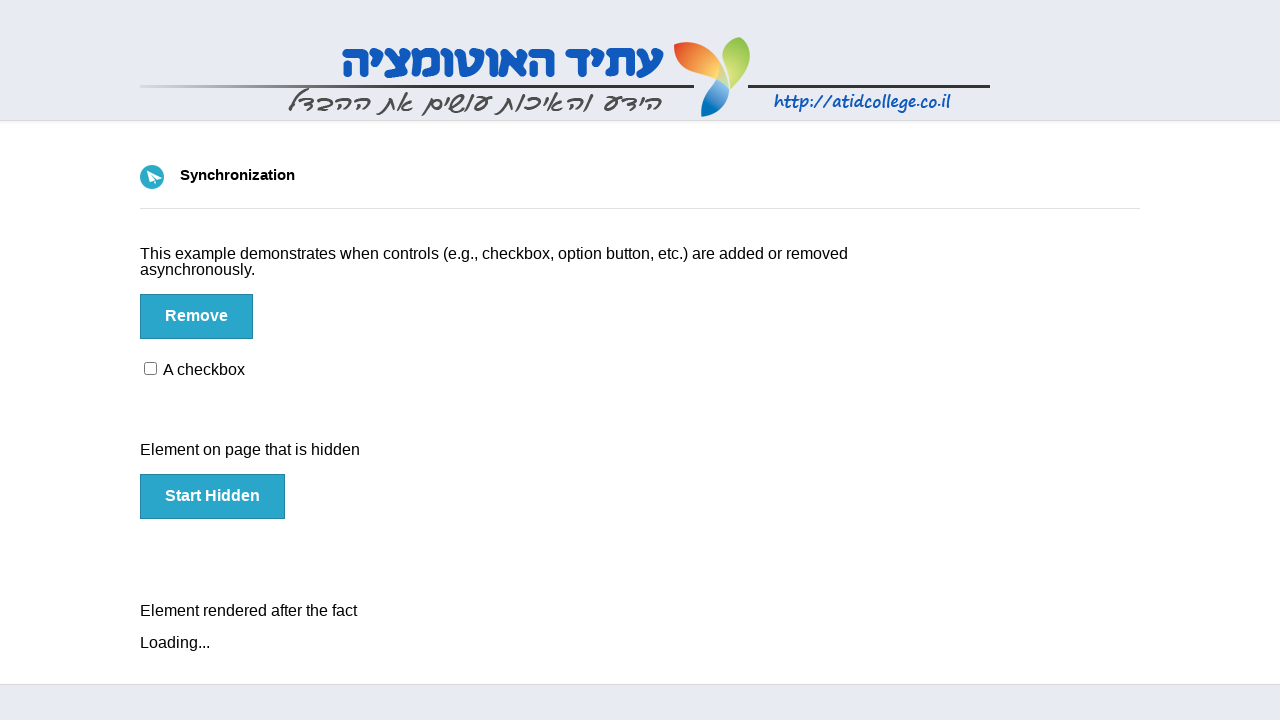

Finish element appeared, synchronization completed
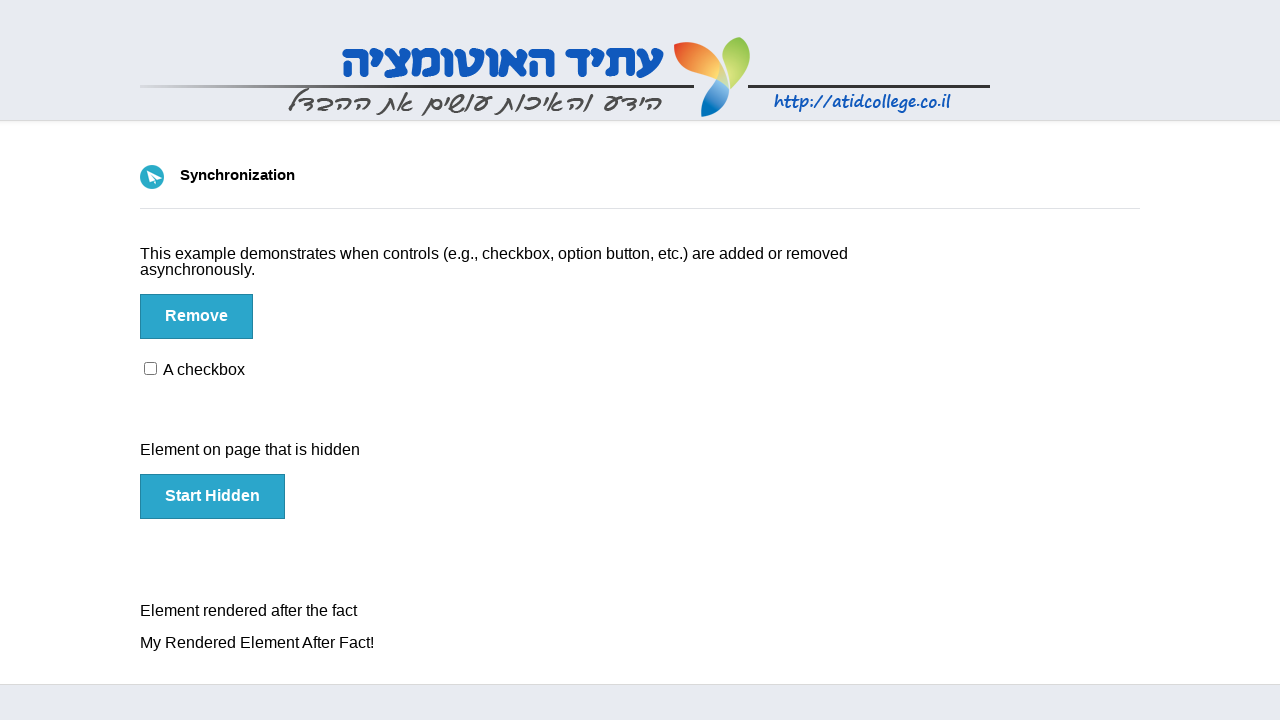

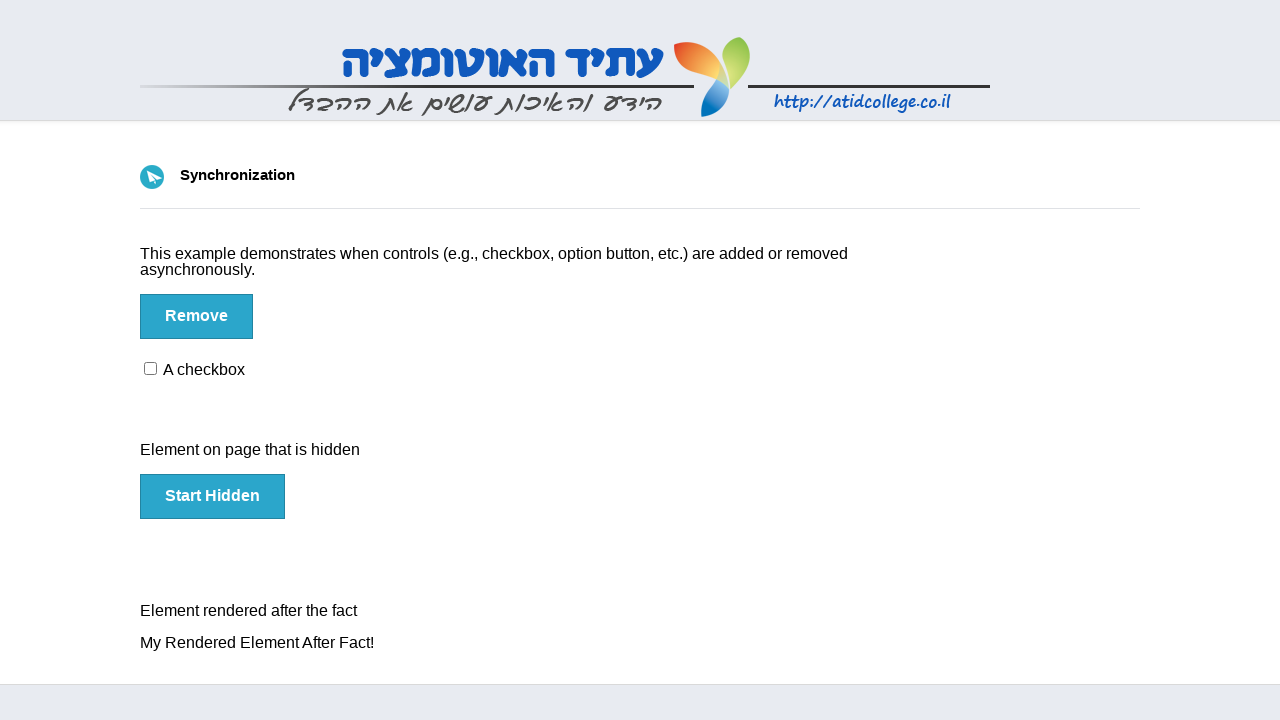